Navigates to Form Authentication page, clicks the Elemental Selenium link, and verifies it opens the correct URL in a new tab

Starting URL: https://the-internet.herokuapp.com

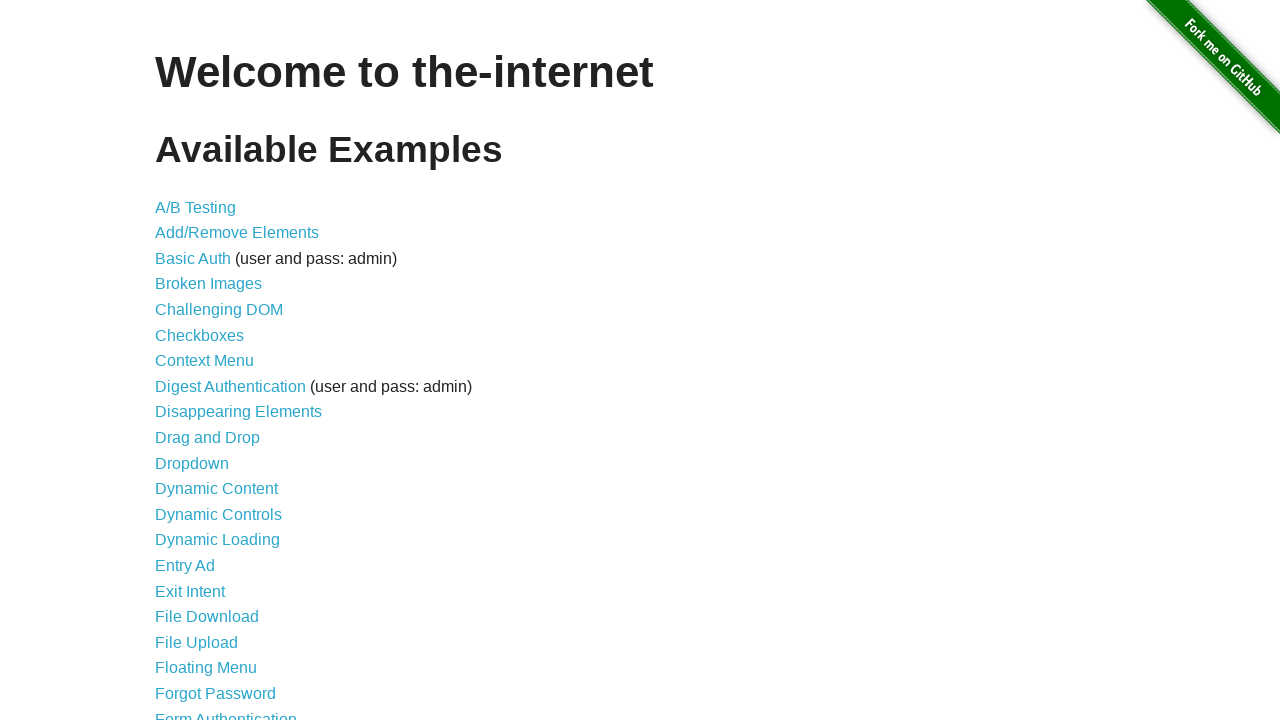

Clicked Form Authentication link at (226, 712) on xpath=//a[normalize-space()='Form Authentication']
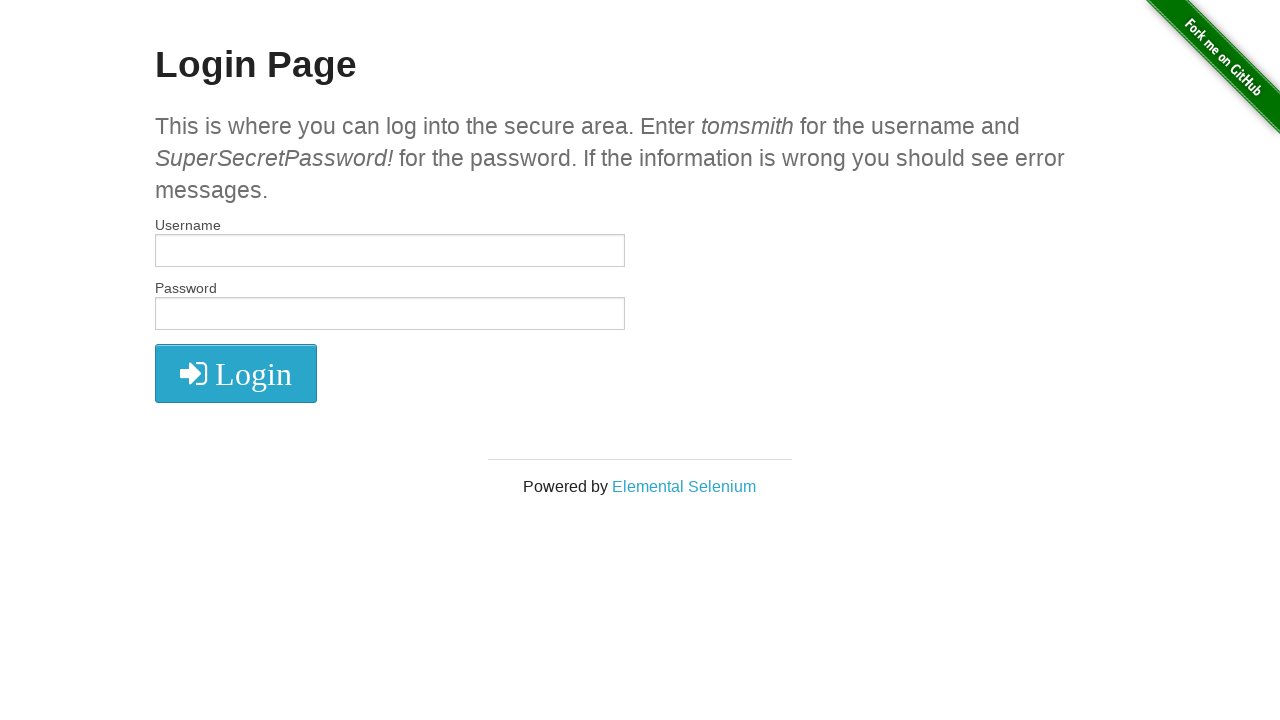

Form Authentication page loaded
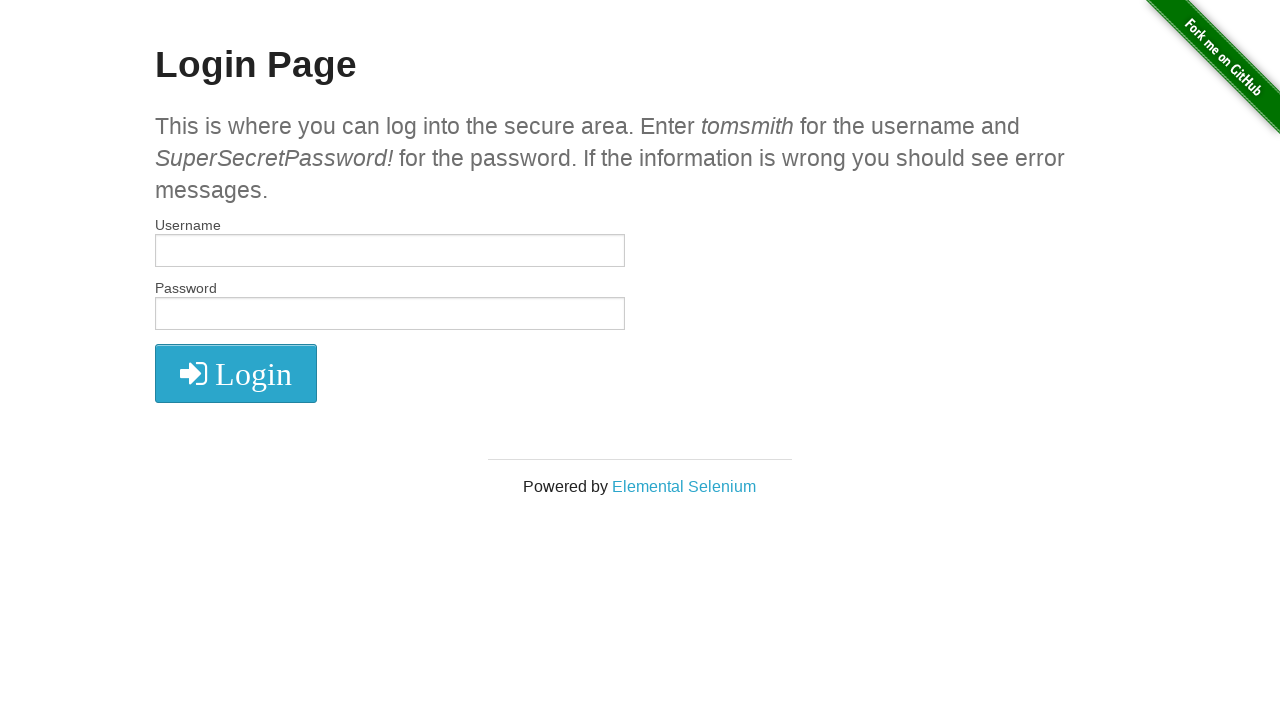

Clicked Elemental Selenium link to open in new tab at (684, 486) on text=Elemental Selenium
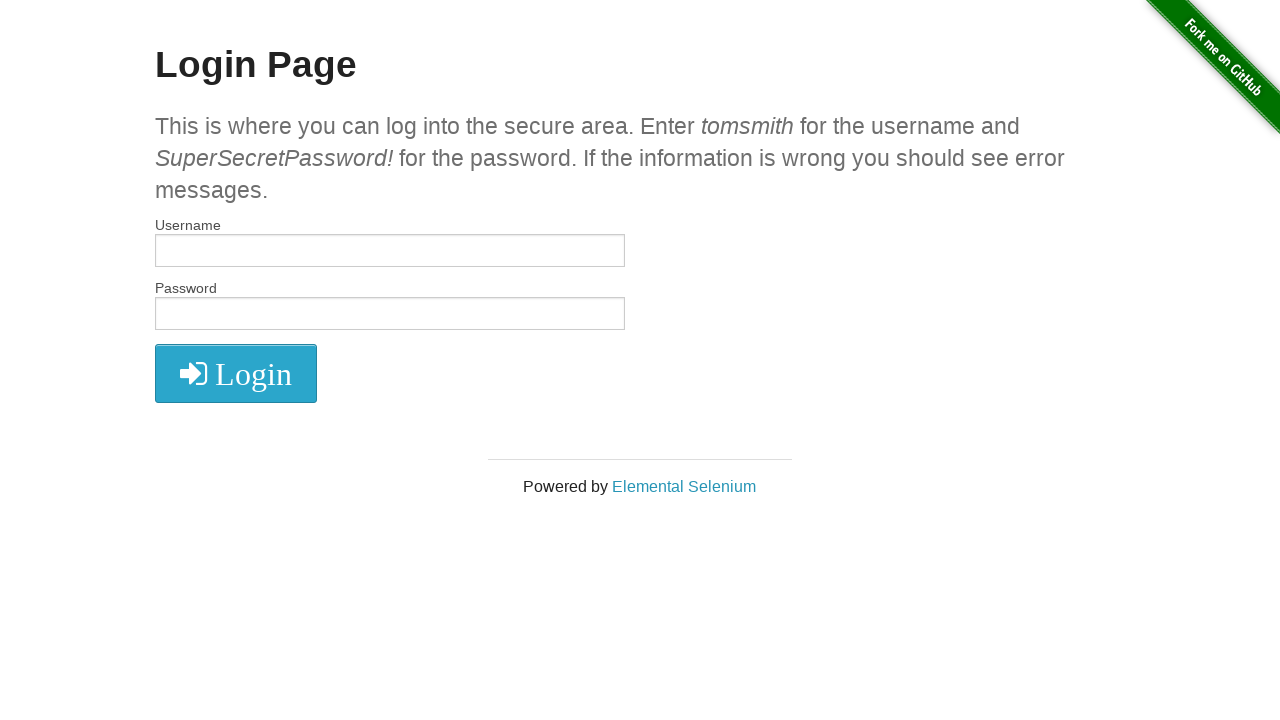

New tab opened and page loaded
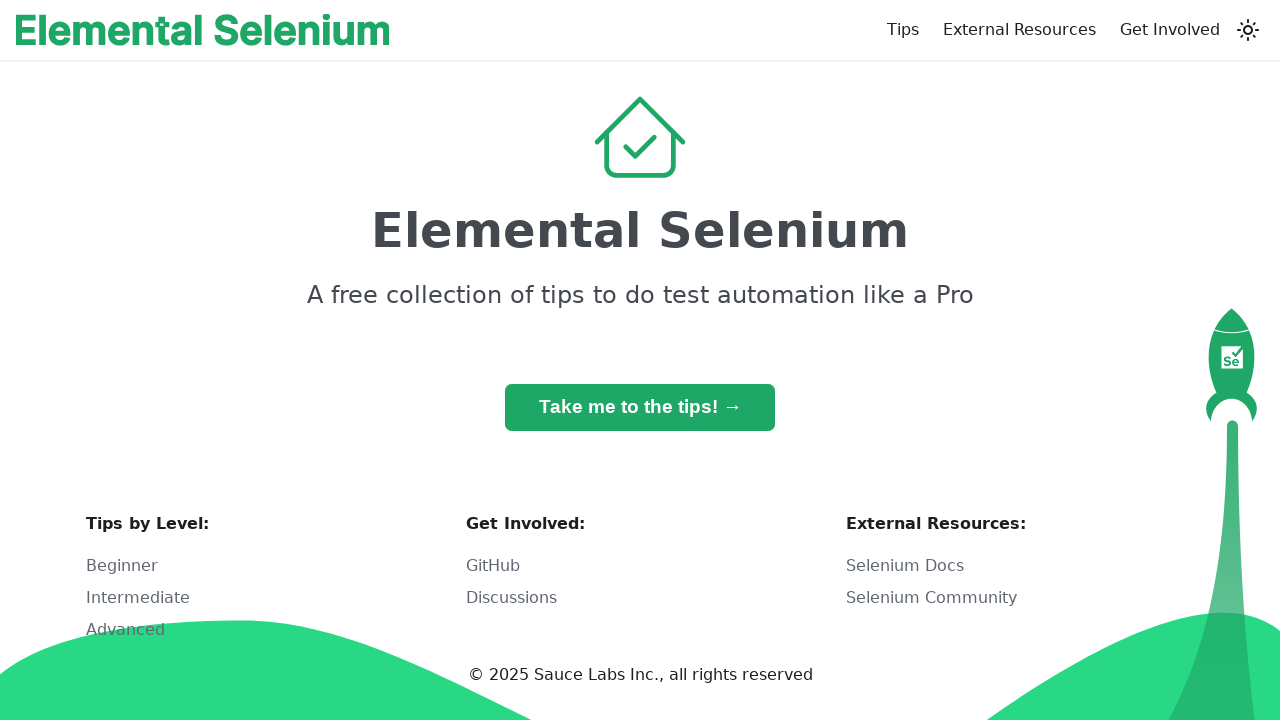

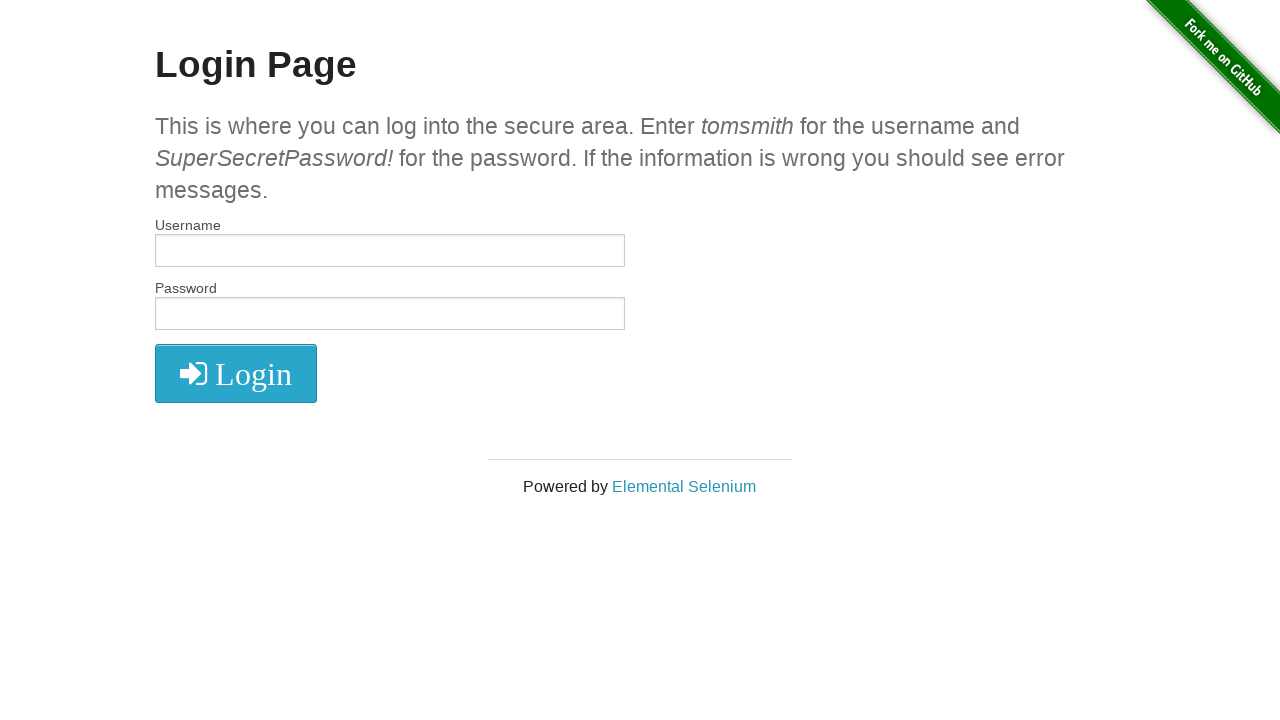